Tests product search functionality on American Eagle website by clicking the search button, entering a search term, submitting the search, and verifying product results are displayed

Starting URL: https://www.ae.com/us/en

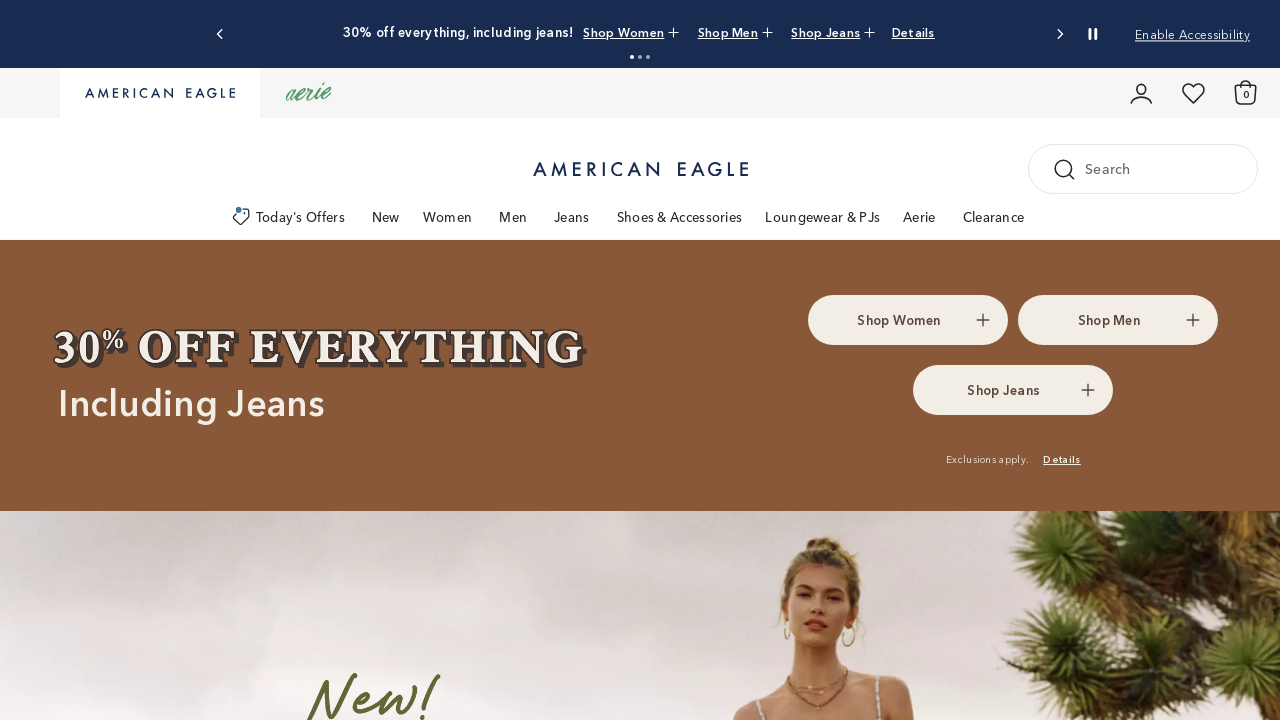

Reloaded page to ensure clean state
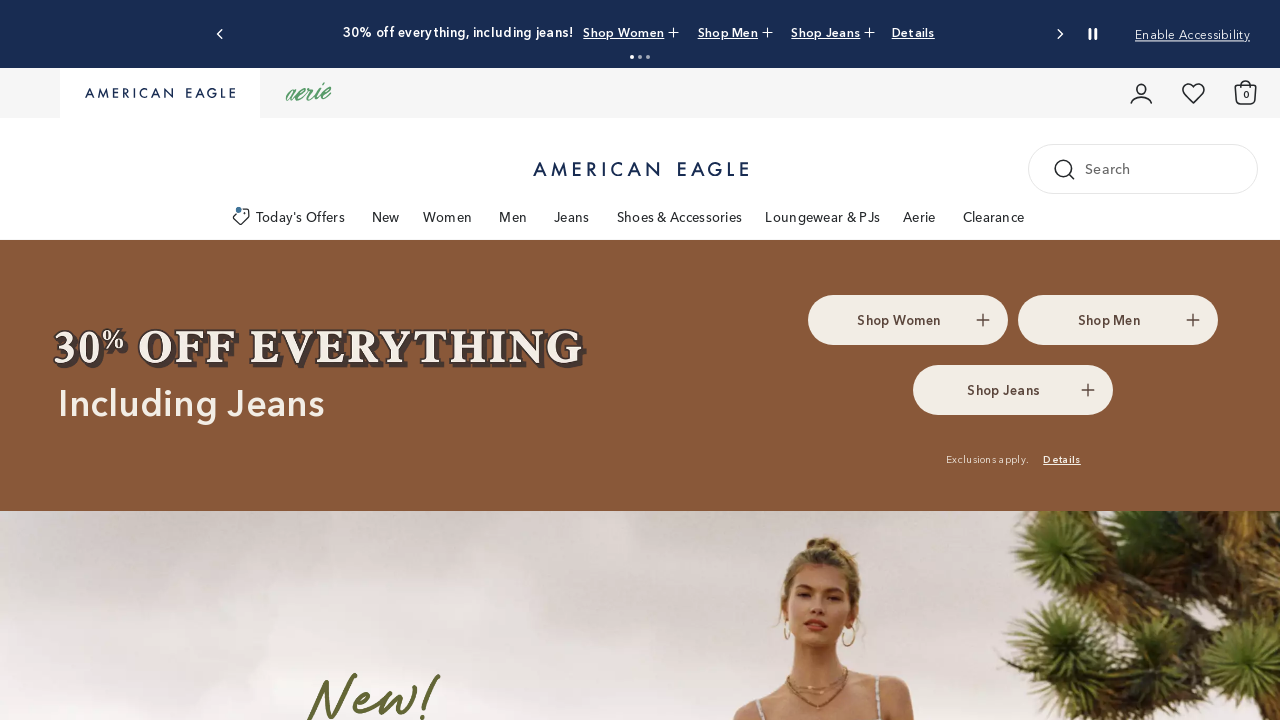

Clicked search button at (1143, 169) on button[name='search-cta']
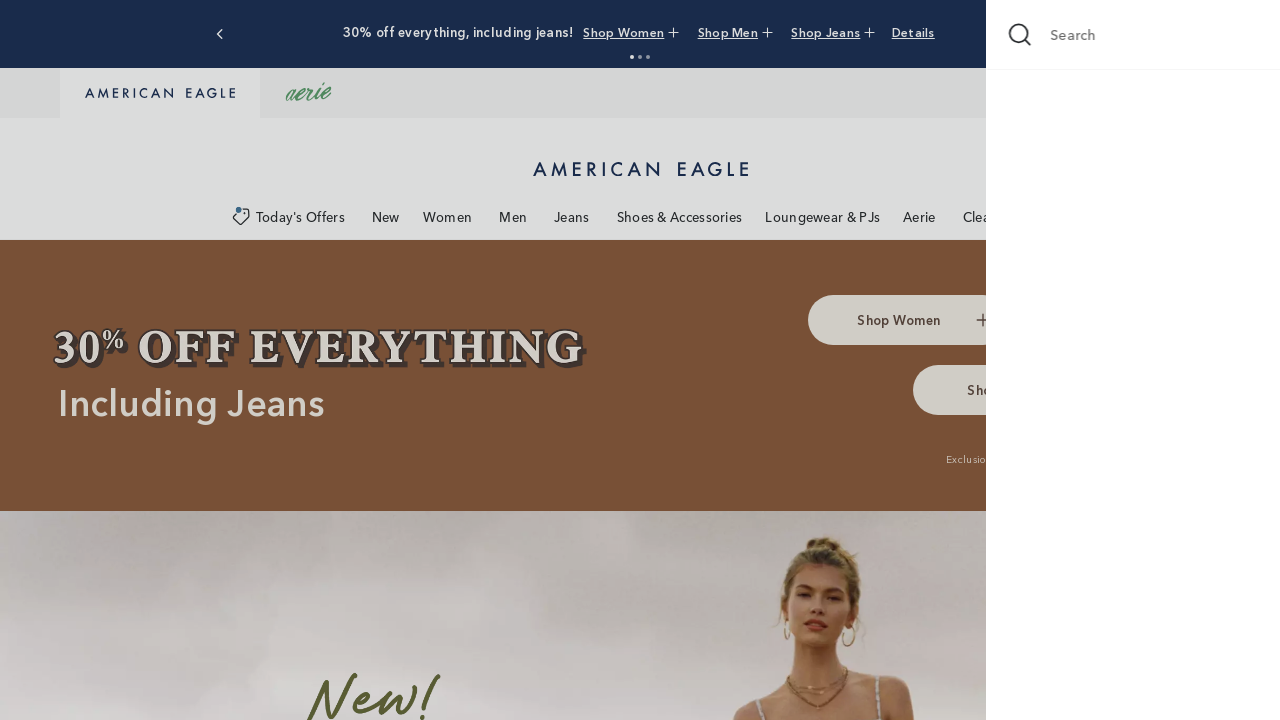

Entered search term 'jeans' in search field on input.form-control
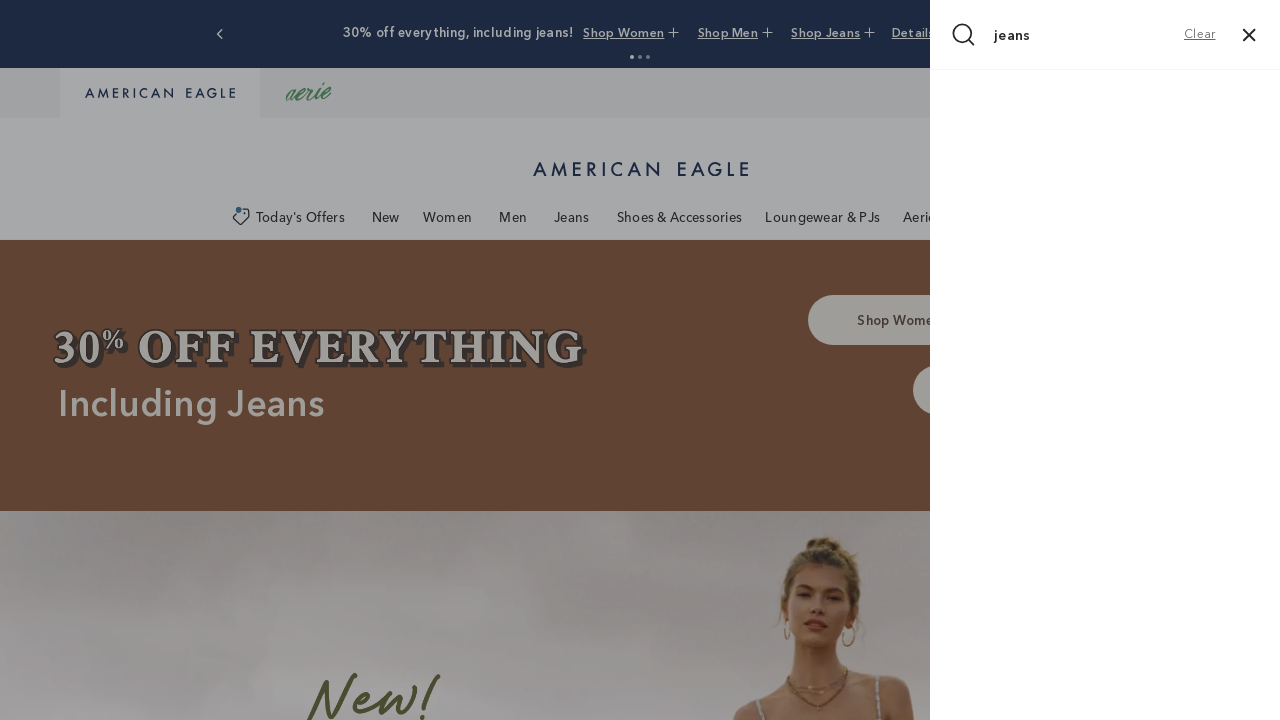

Submitted search by pressing Enter on input.form-control
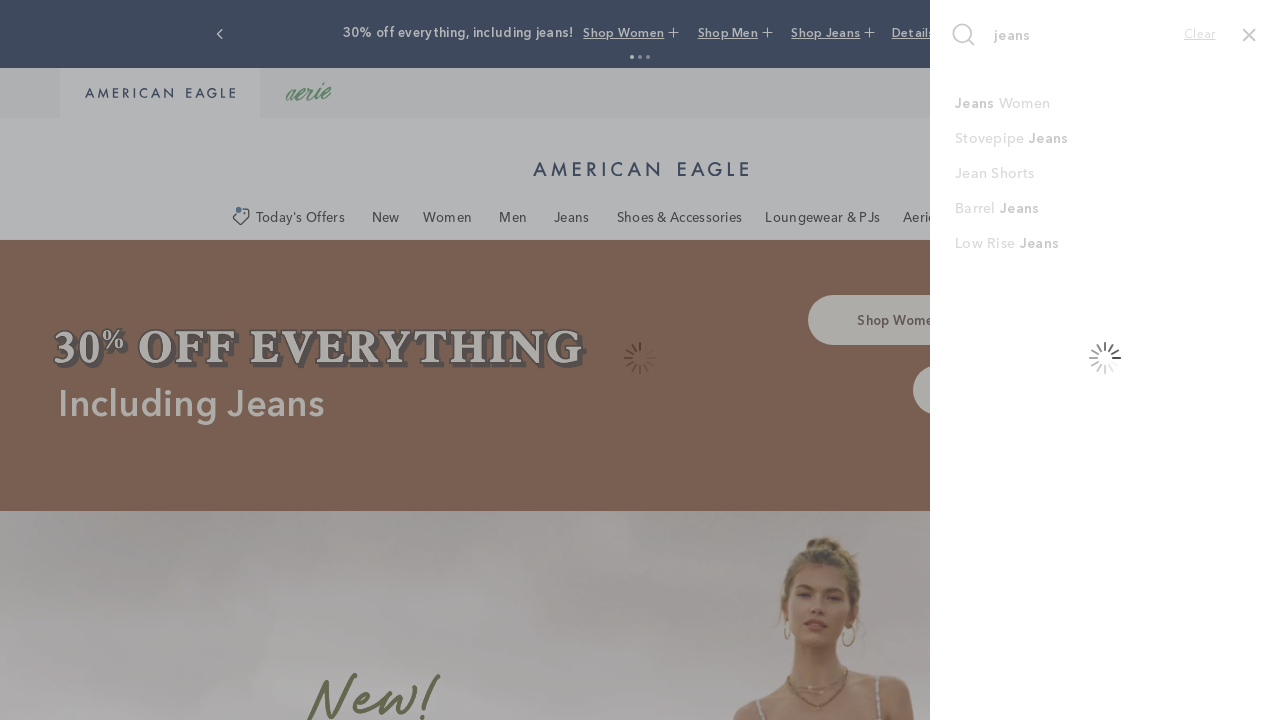

Product images loaded in search results
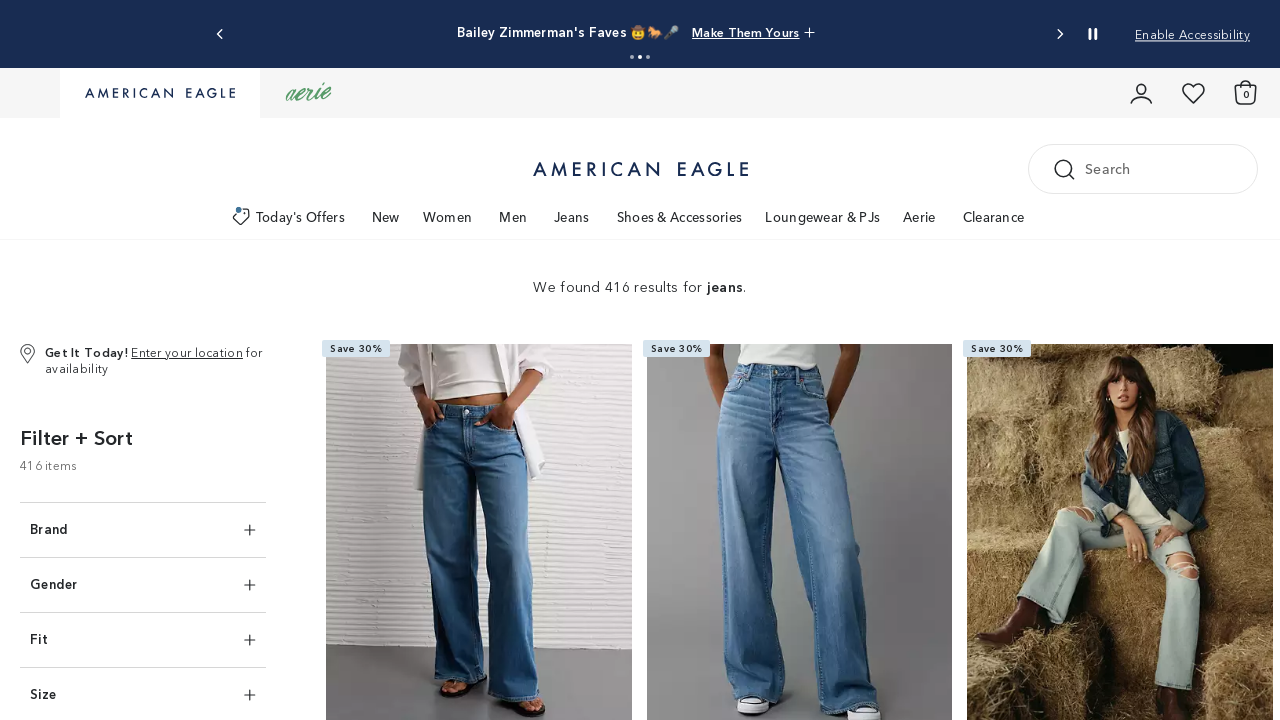

Product names are displayed on results page
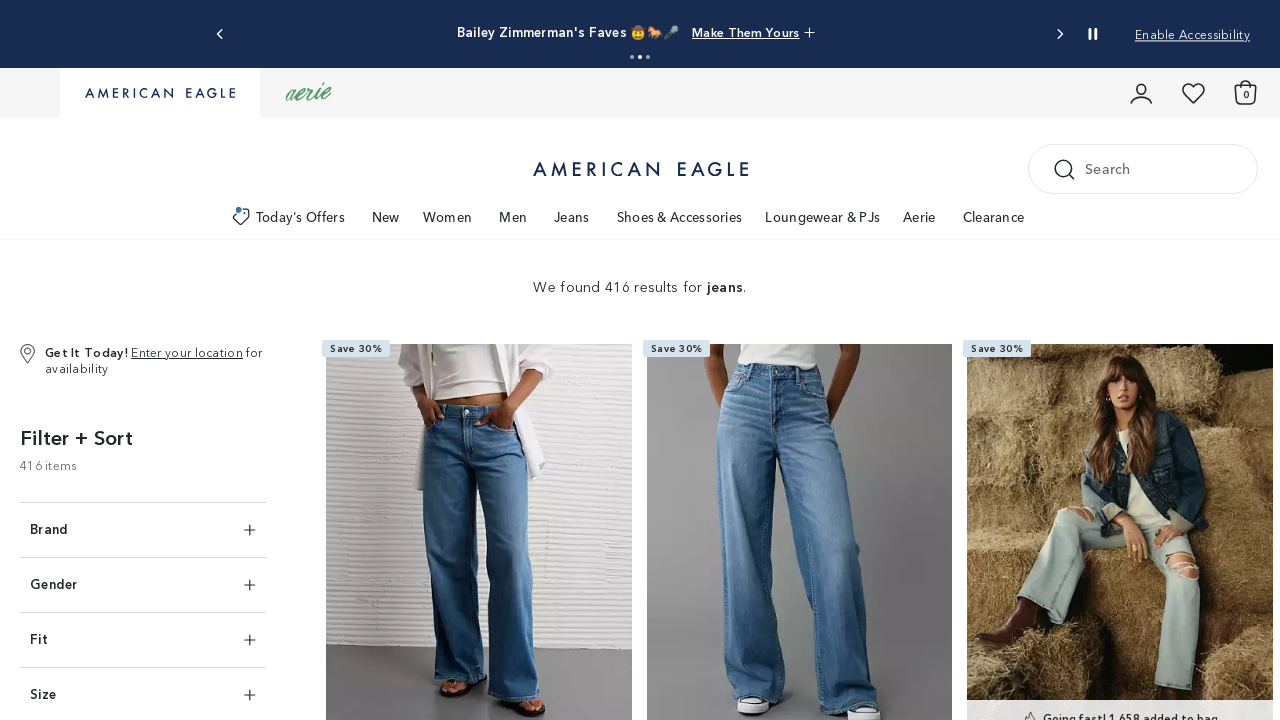

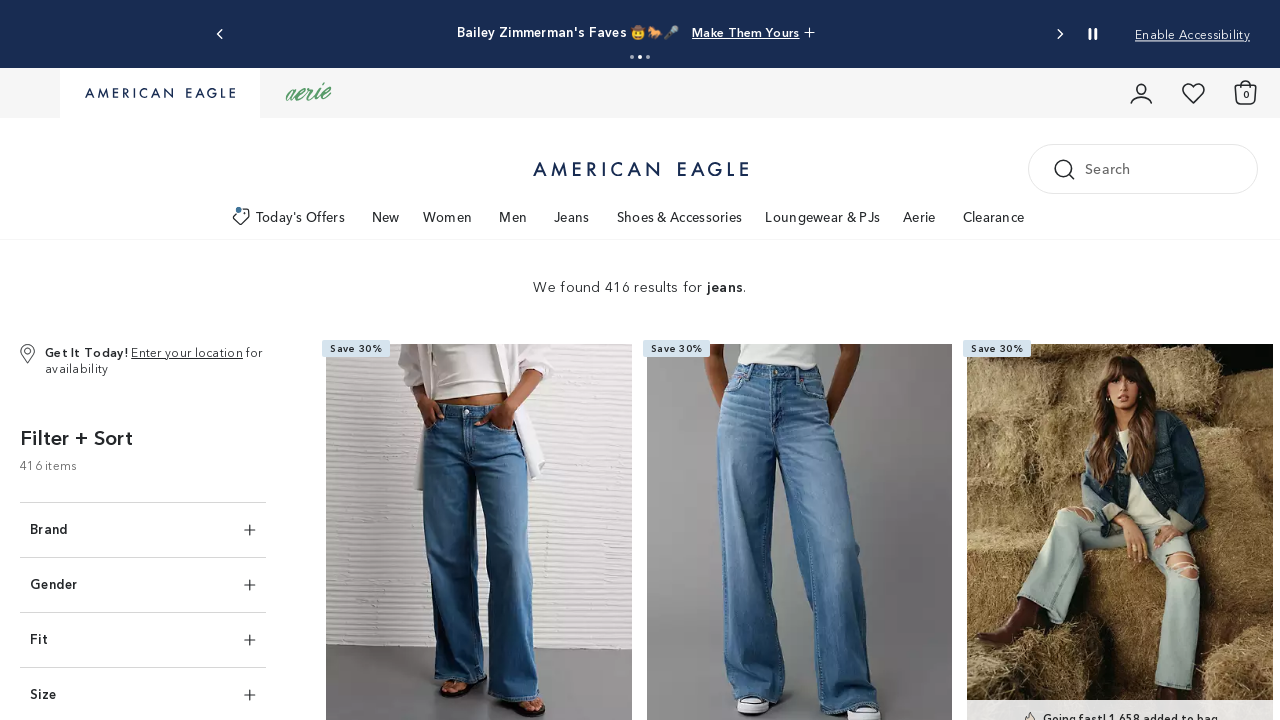